Demonstrates injecting jQuery and jQuery Growl library into a page via JavaScript execution, then displaying various notification messages (info, error, notice, warning) on the page.

Starting URL: http://the-internet.herokuapp.com

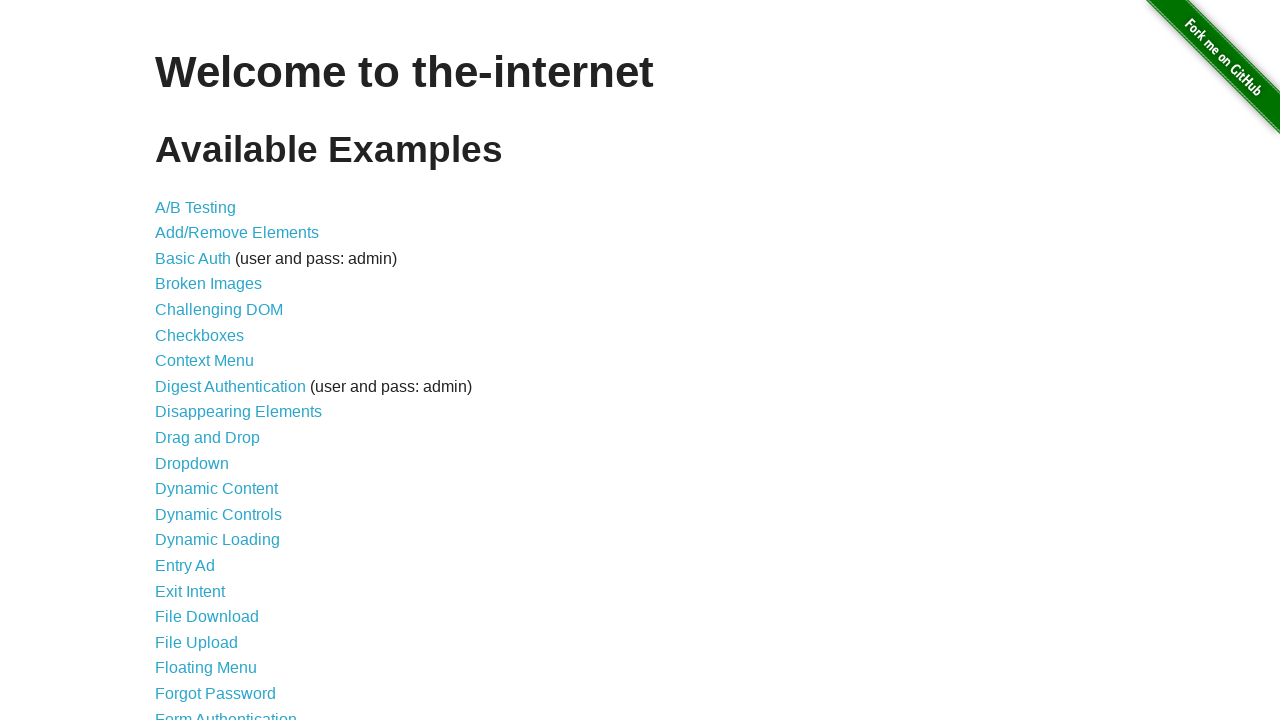

Injected jQuery library into page
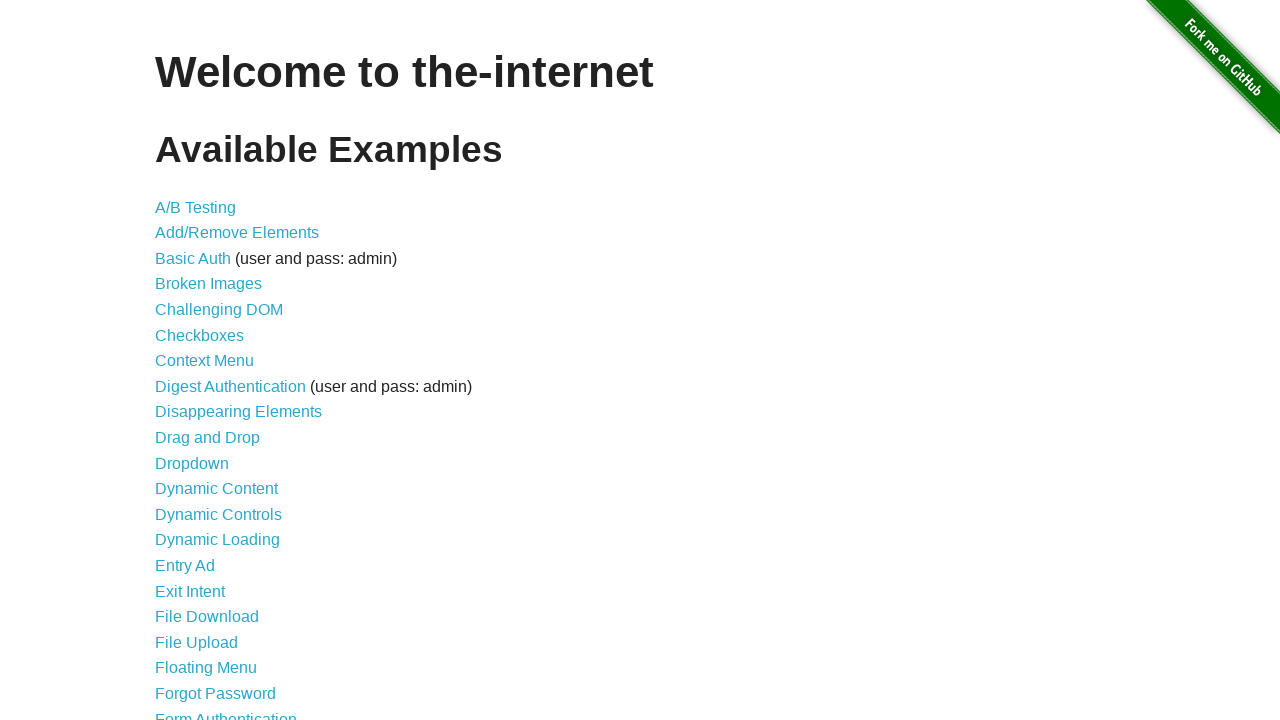

jQuery library loaded successfully
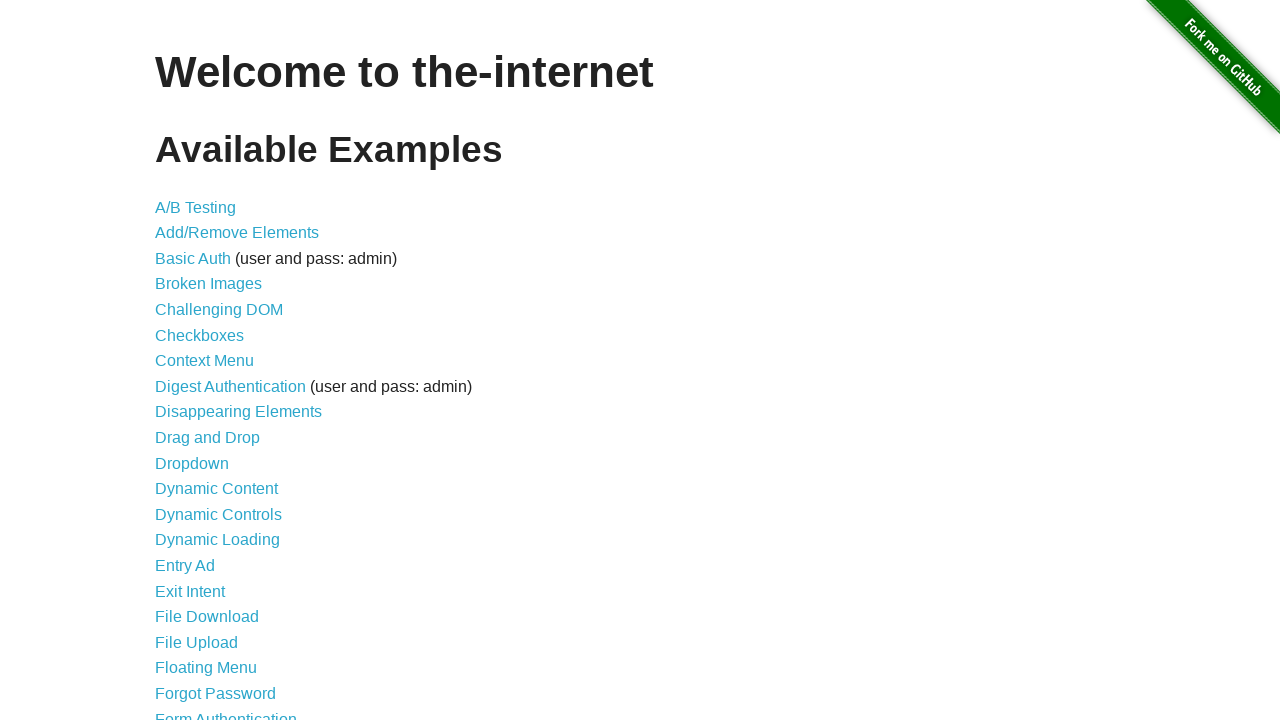

Injected jQuery Growl library into page
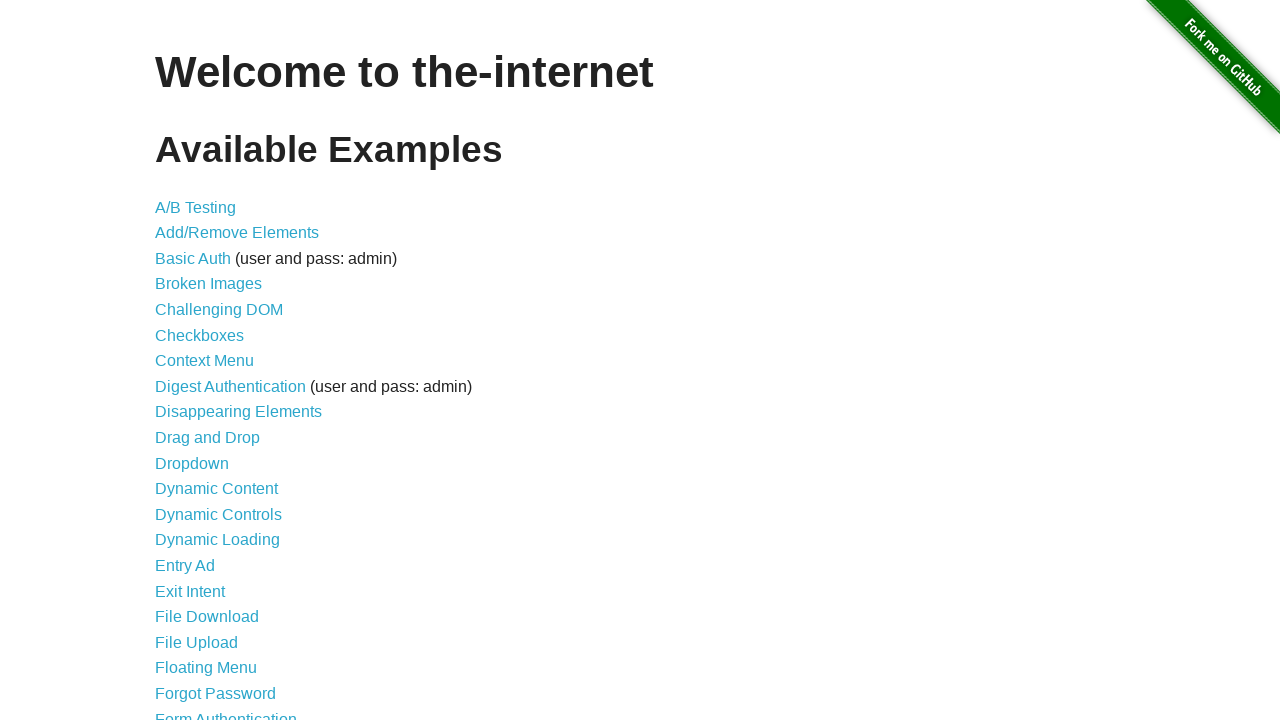

Added jQuery Growl CSS stylesheet to page
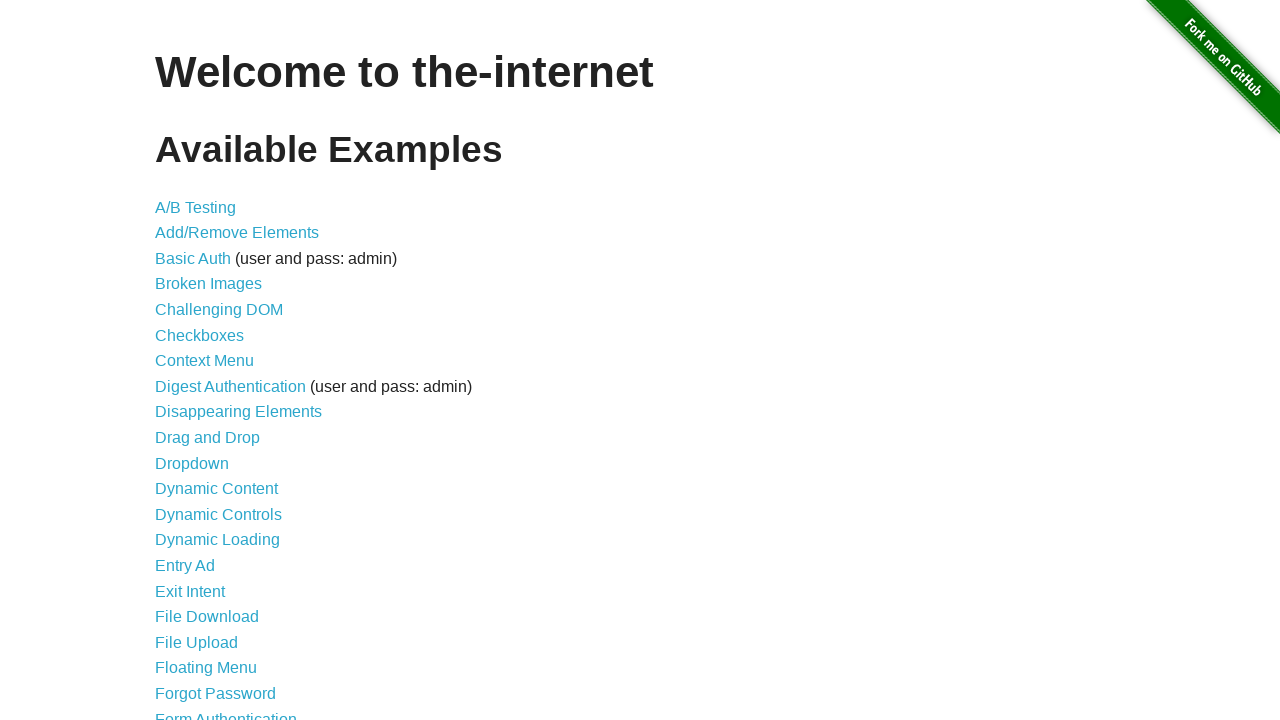

jQuery Growl library loaded successfully
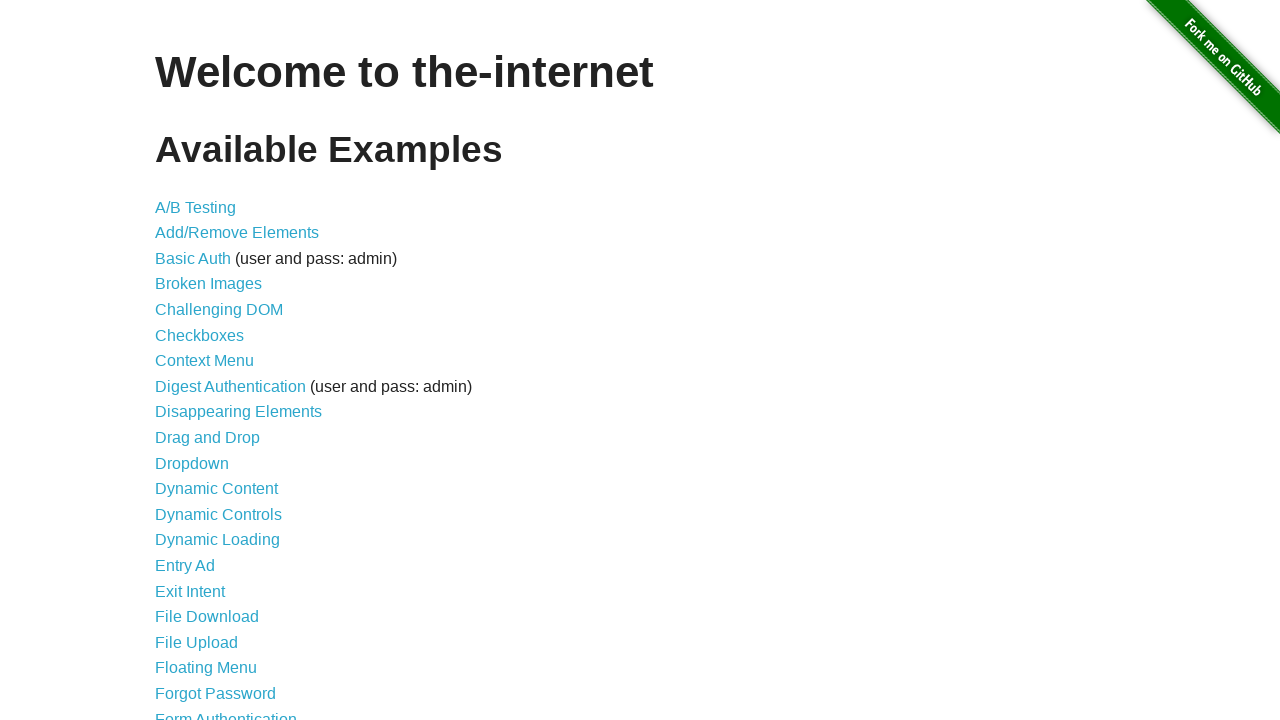

Displayed plain GET notification
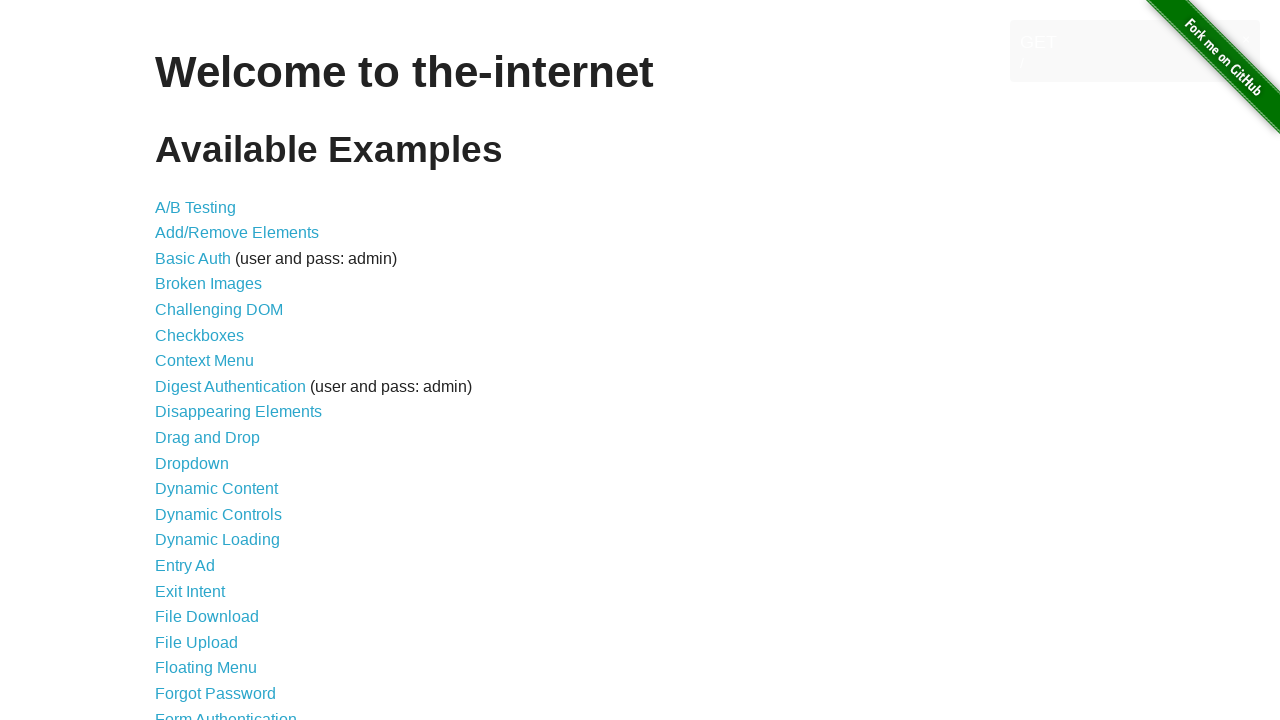

Displayed error notification
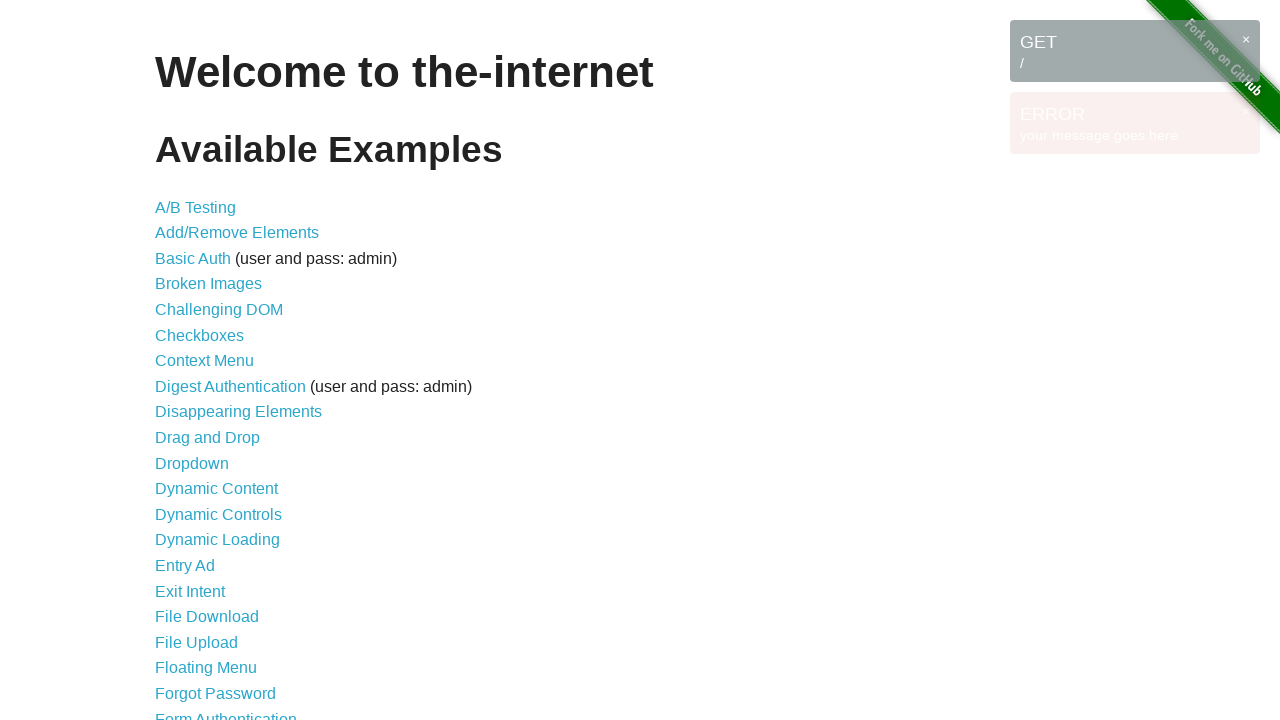

Displayed notice notification
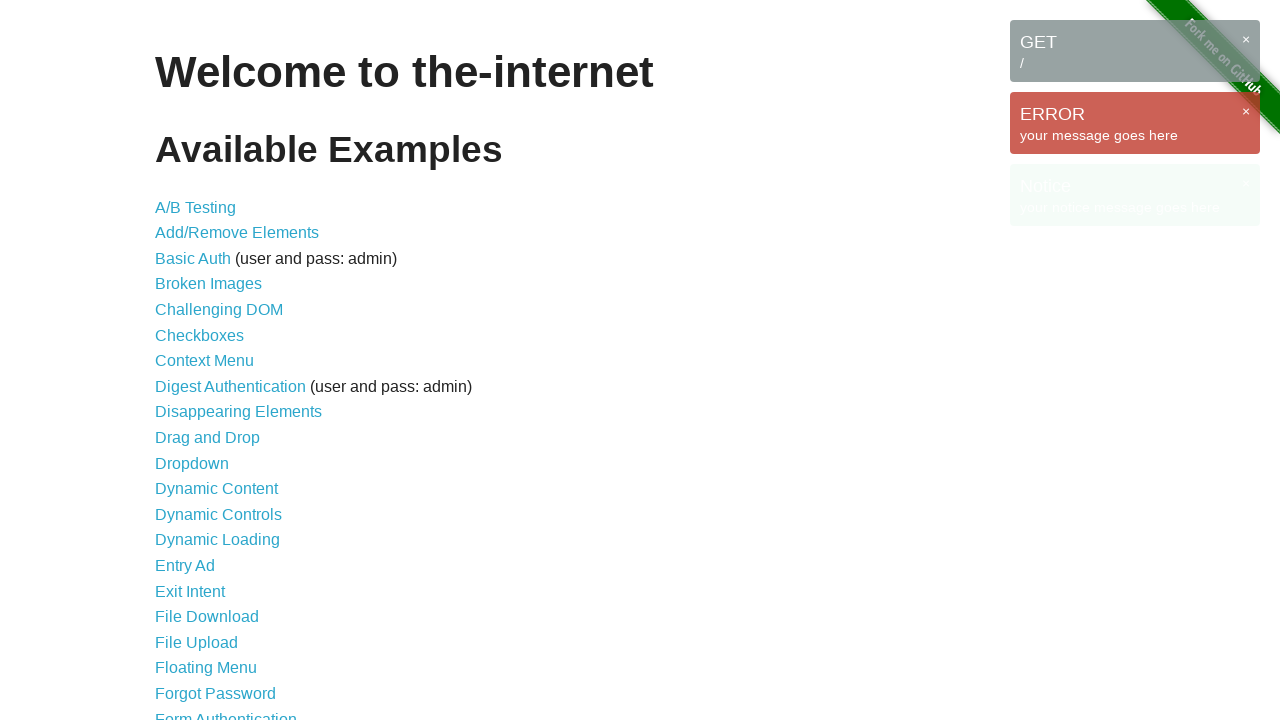

Displayed warning notification
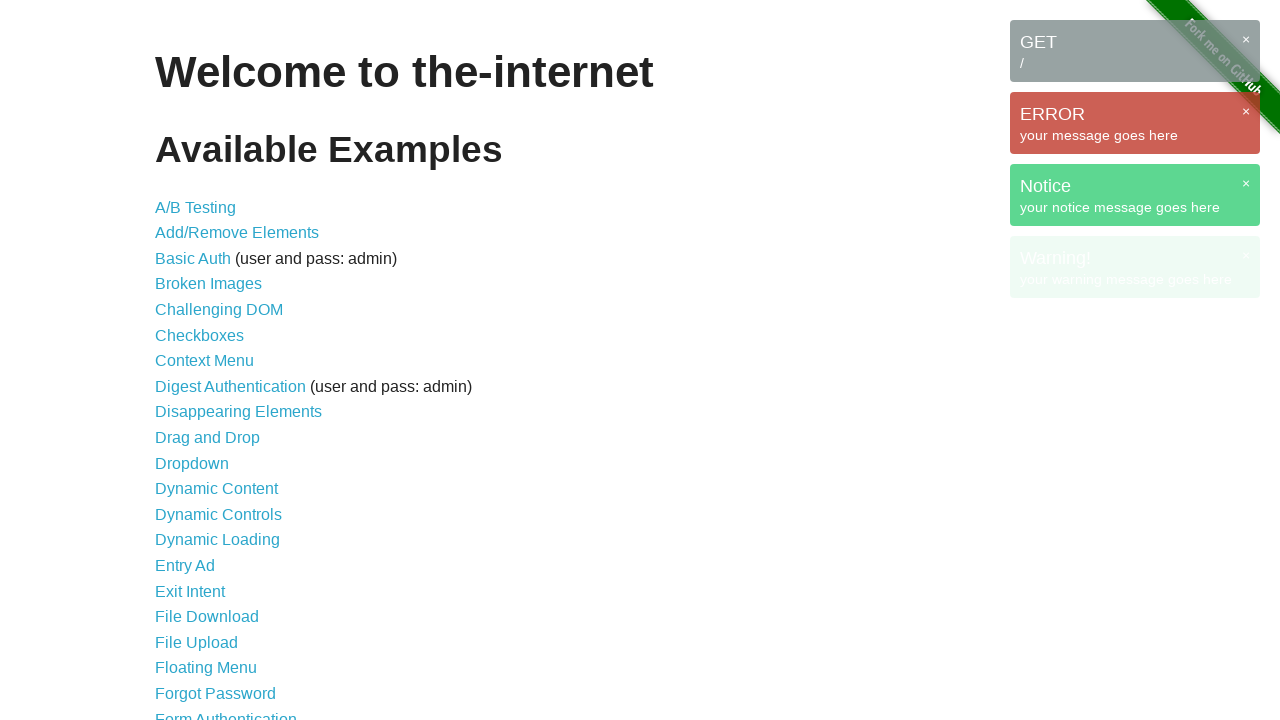

All growl notifications are visible on the page
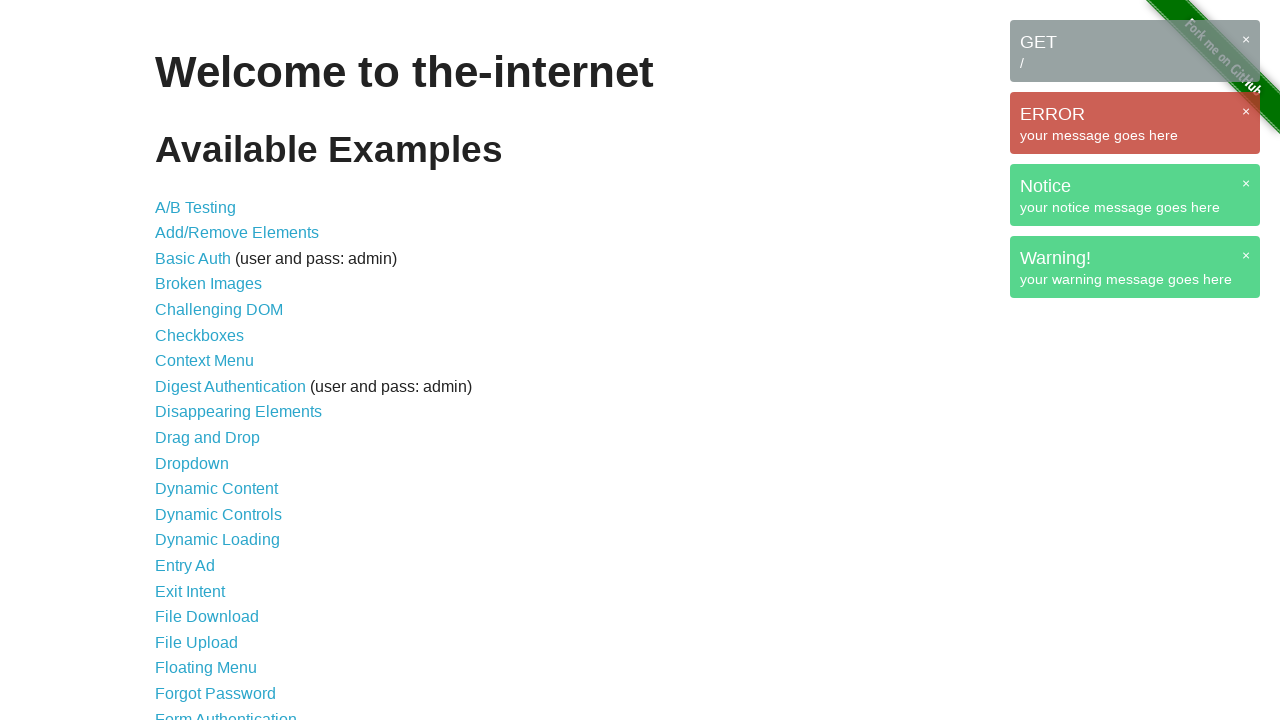

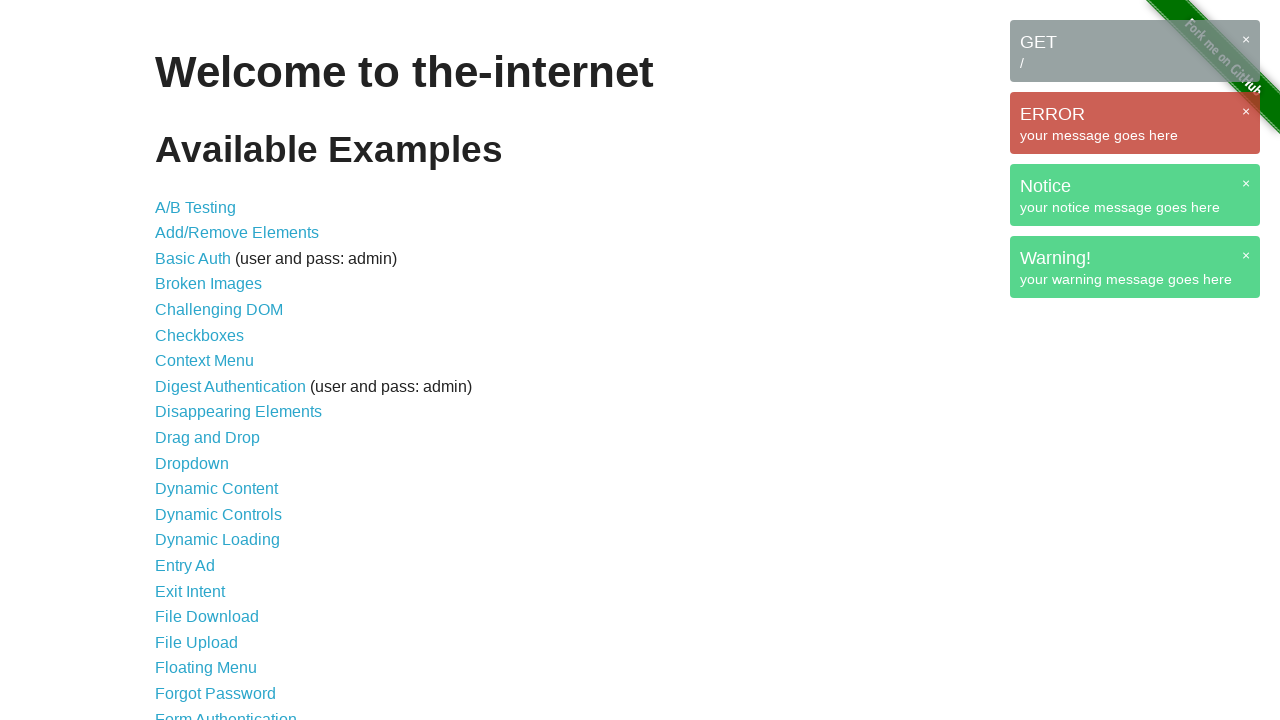